Tests radio button selection functionality by locating a group of sport radio buttons and clicking on the "hockey" option, then verifying it is selected.

Starting URL: https://practice.cydeo.com/radio_buttons

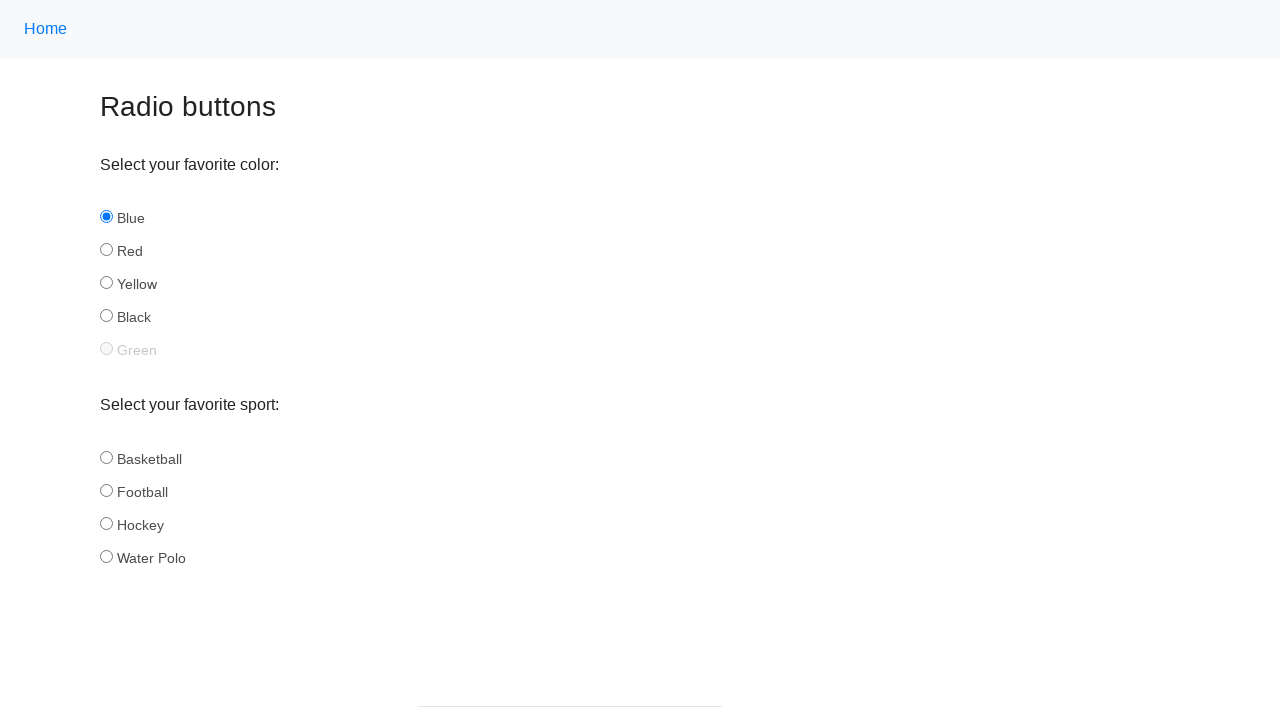

Waited for sport radio buttons to be present
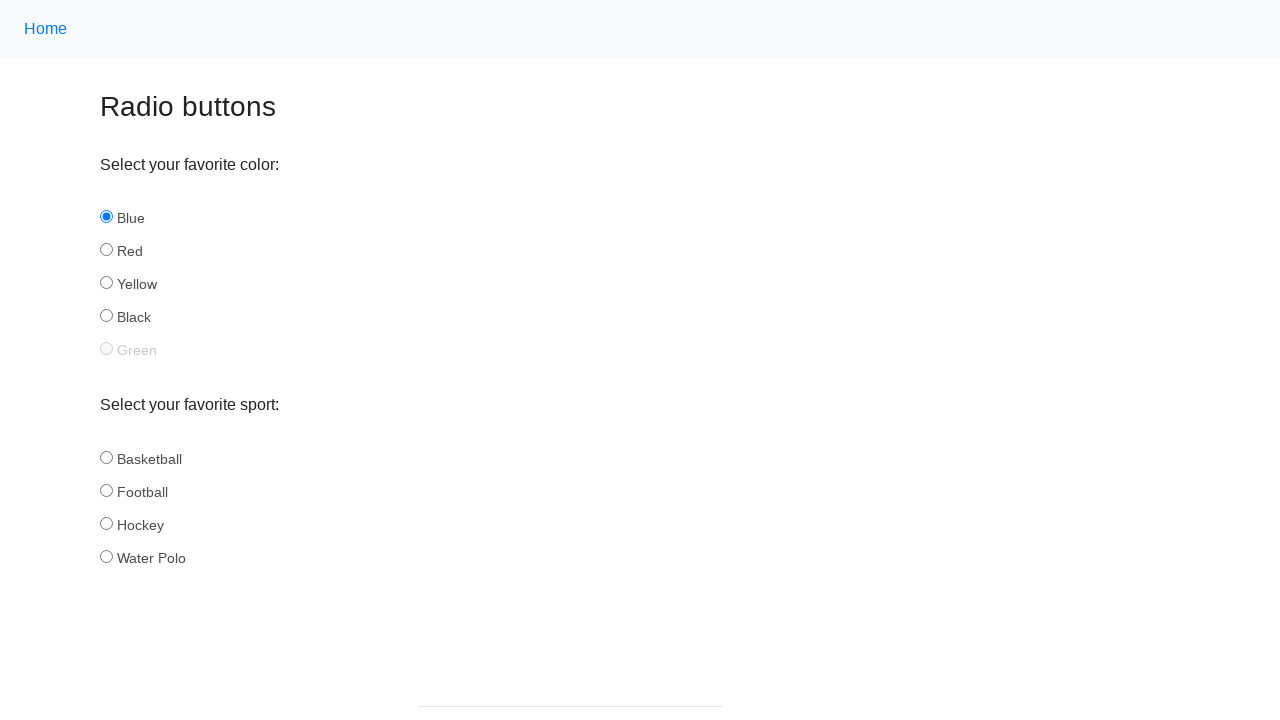

Located all sport radio buttons
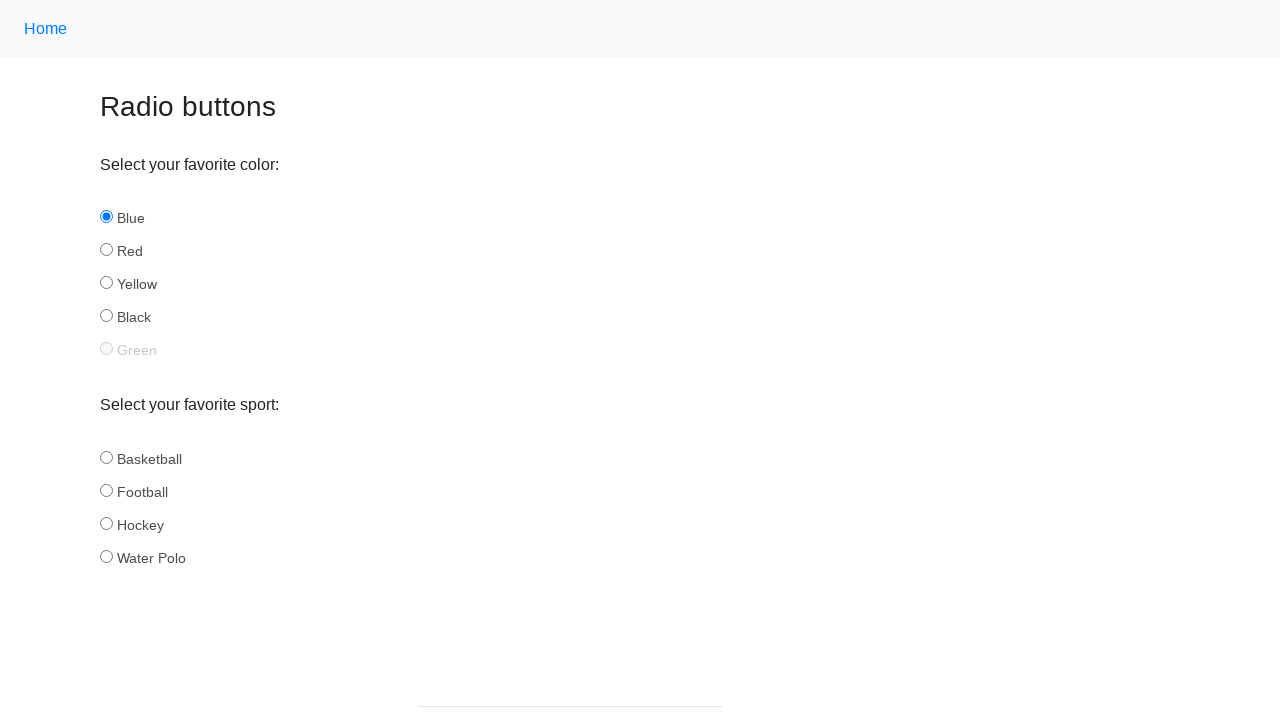

Clicked the hockey radio button at (106, 523) on input[name='sport'] >> nth=2
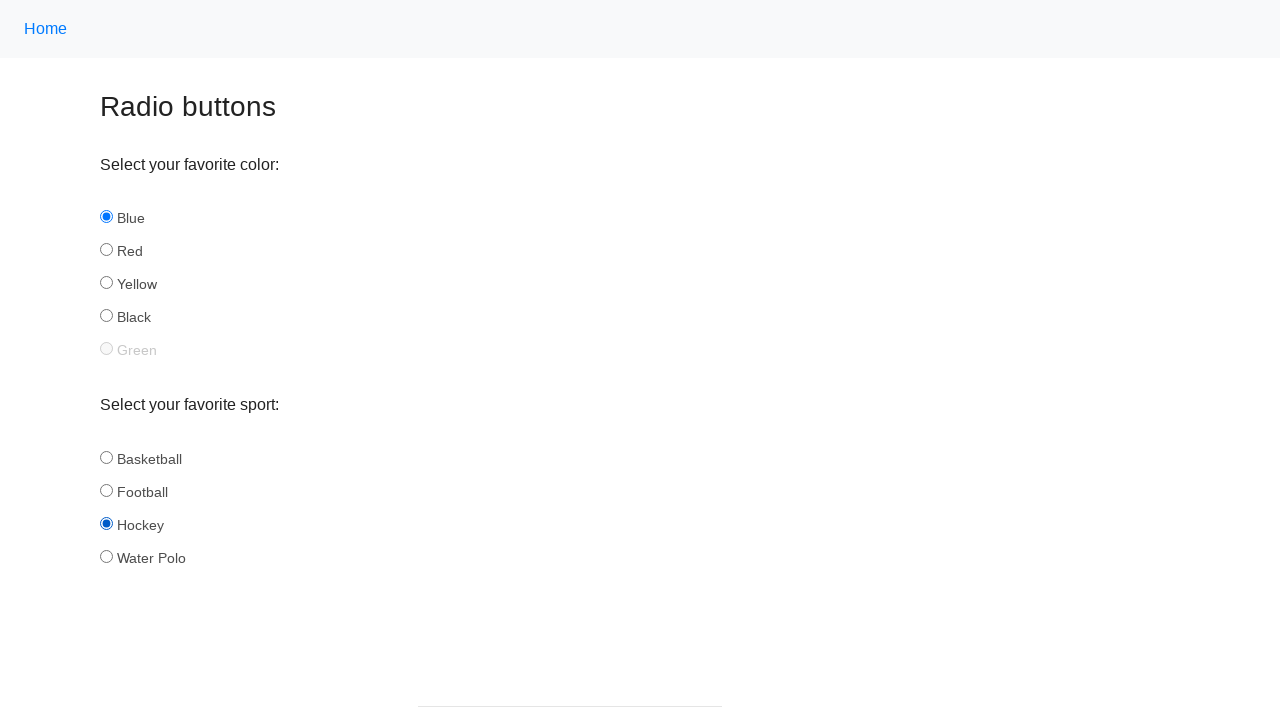

Verified that hockey radio button is selected
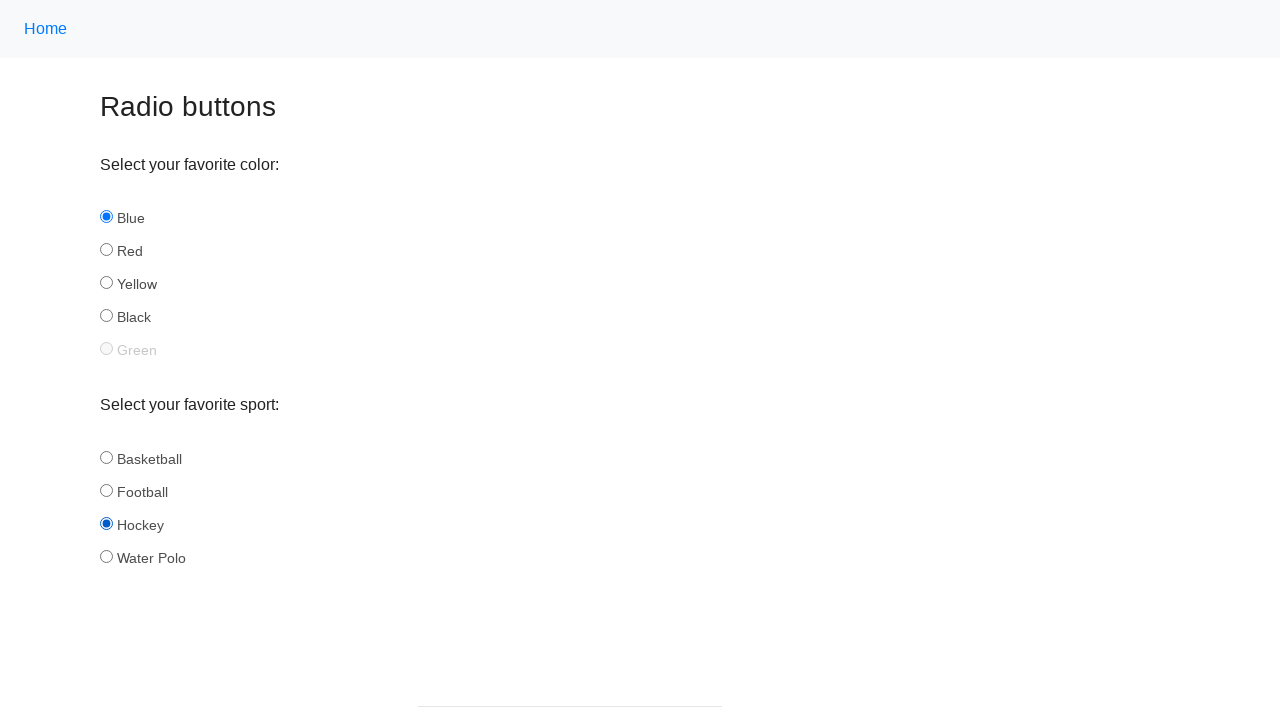

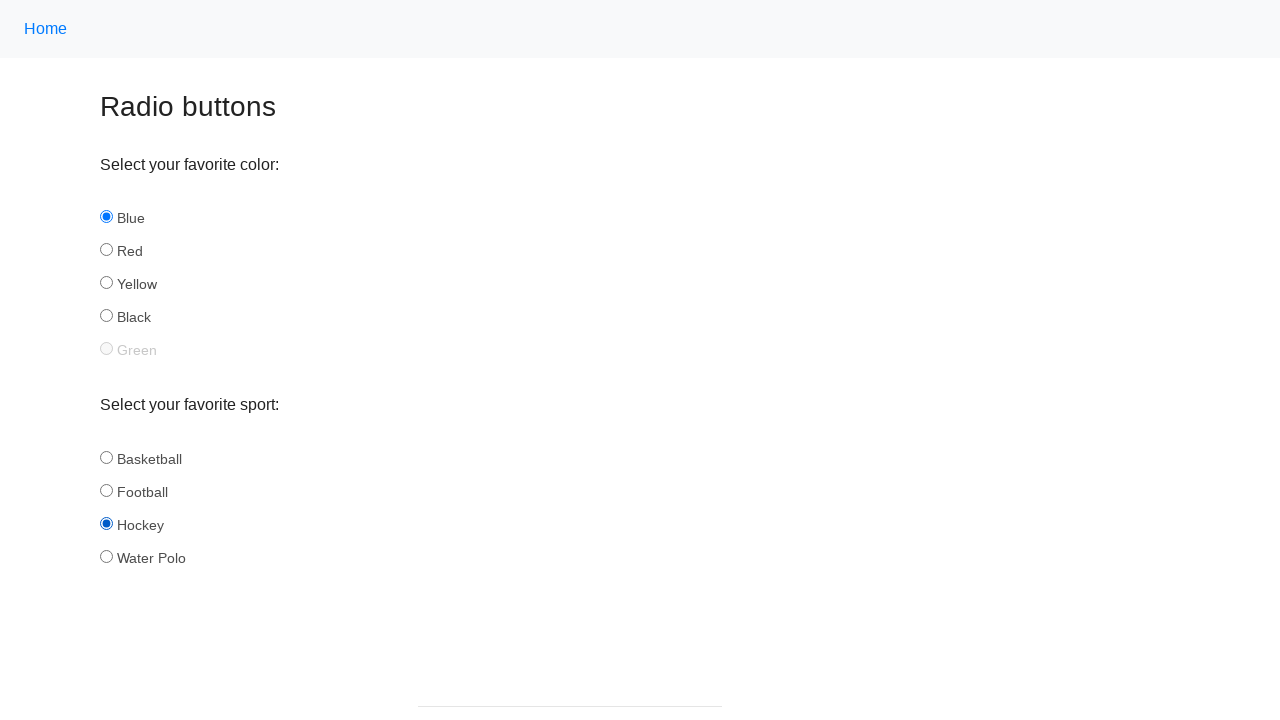